Tests login with invalid password and verifies the appropriate error message is displayed

Starting URL: http://the-internet.herokuapp.com/login

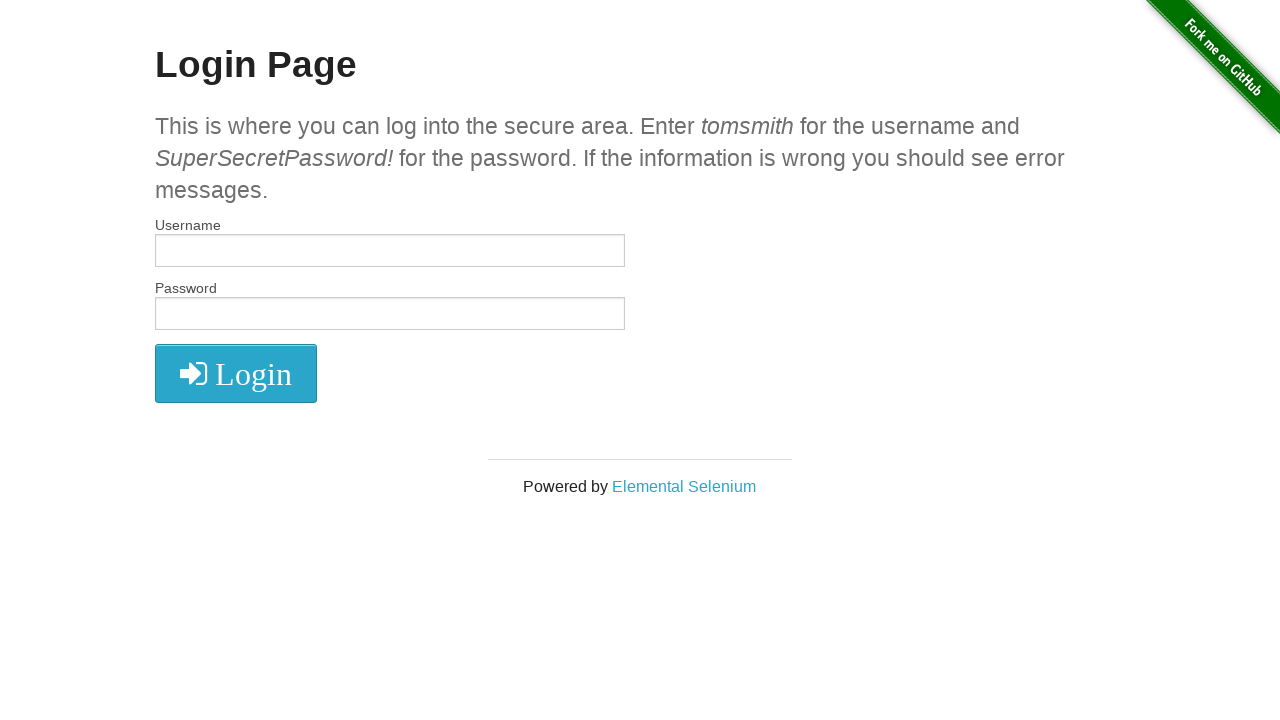

Filled username field with 'tomsmith' on #username
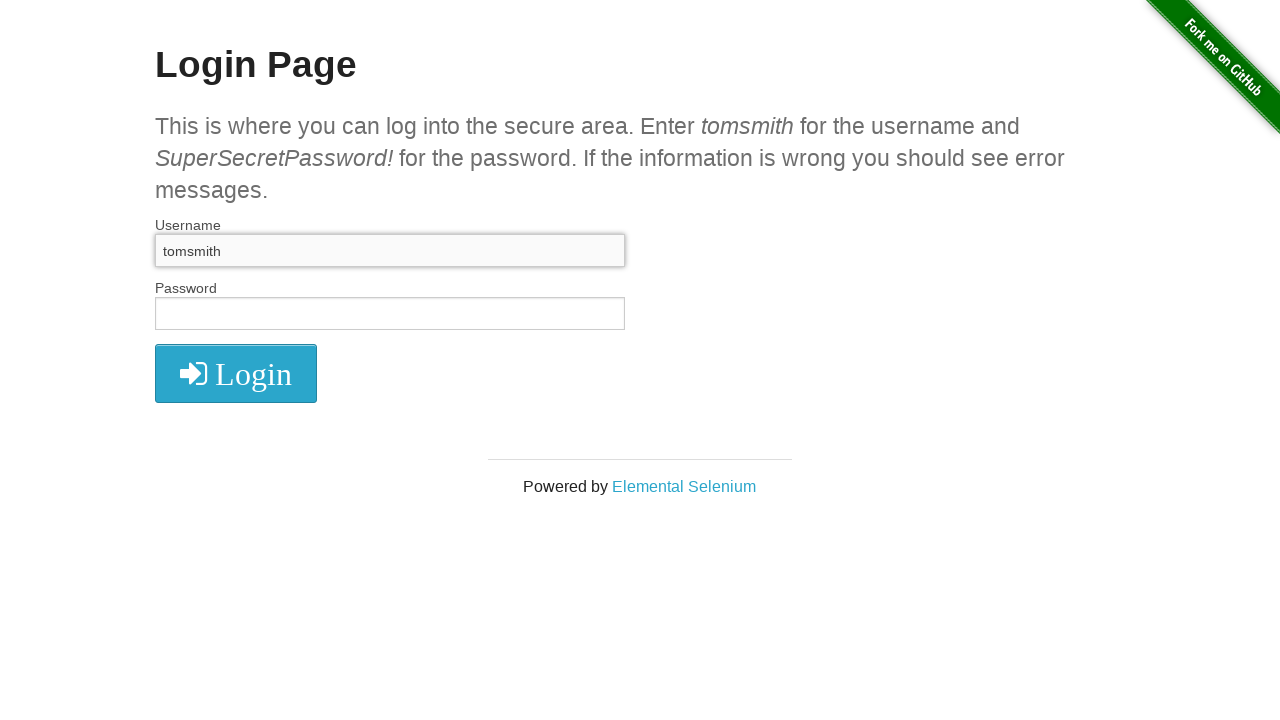

Filled password field with 'SuperSecretPassword' on #password
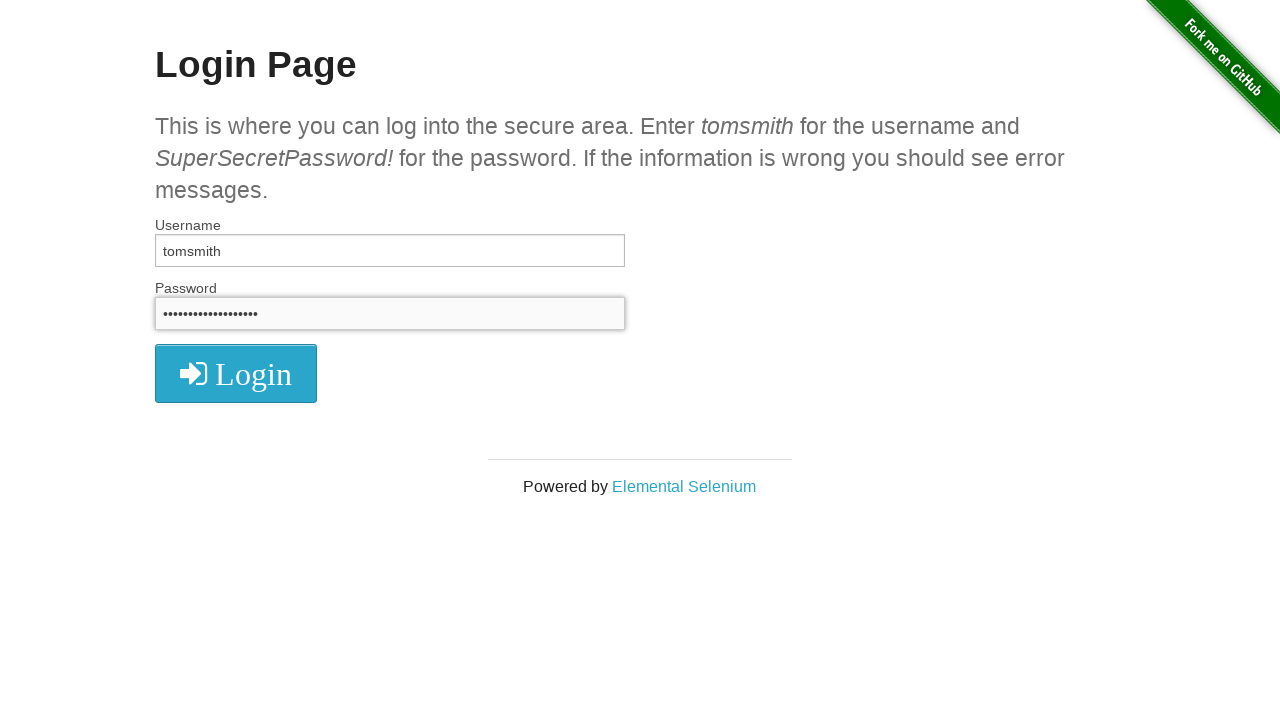

Clicked login button at (236, 374) on xpath=//i[@class='fa fa-2x fa-sign-in']
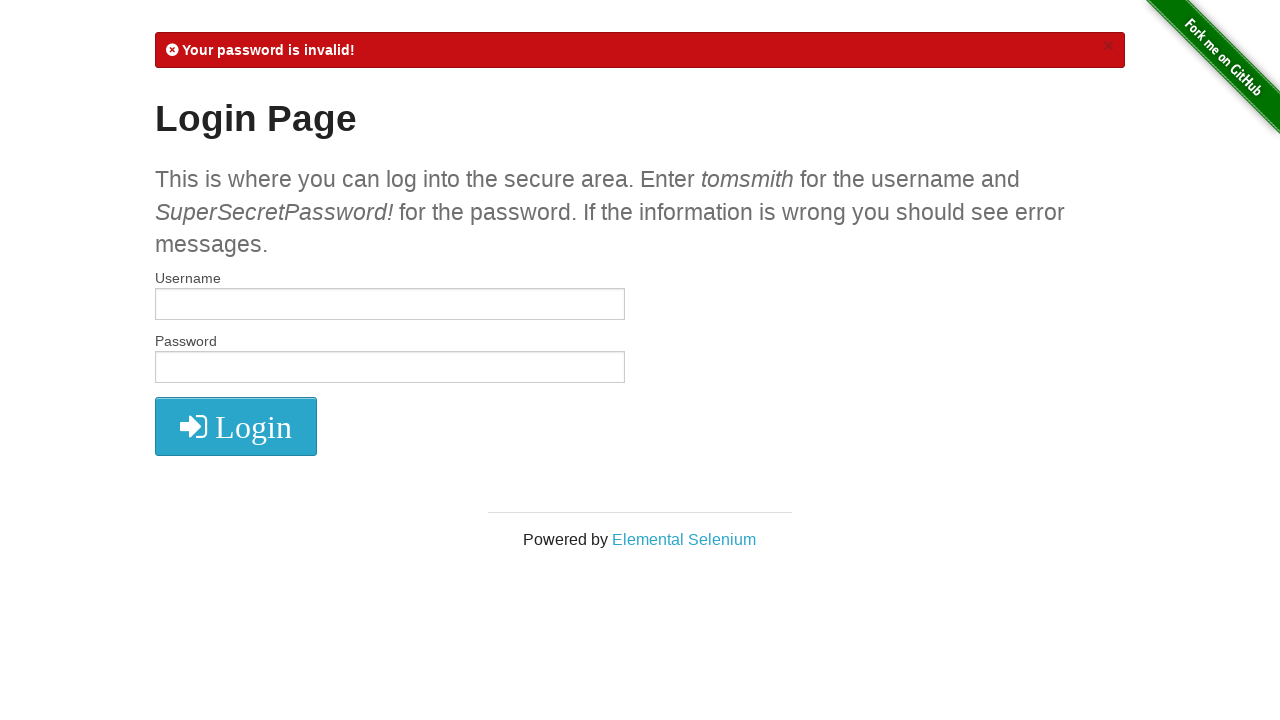

Retrieved error message text from flash element
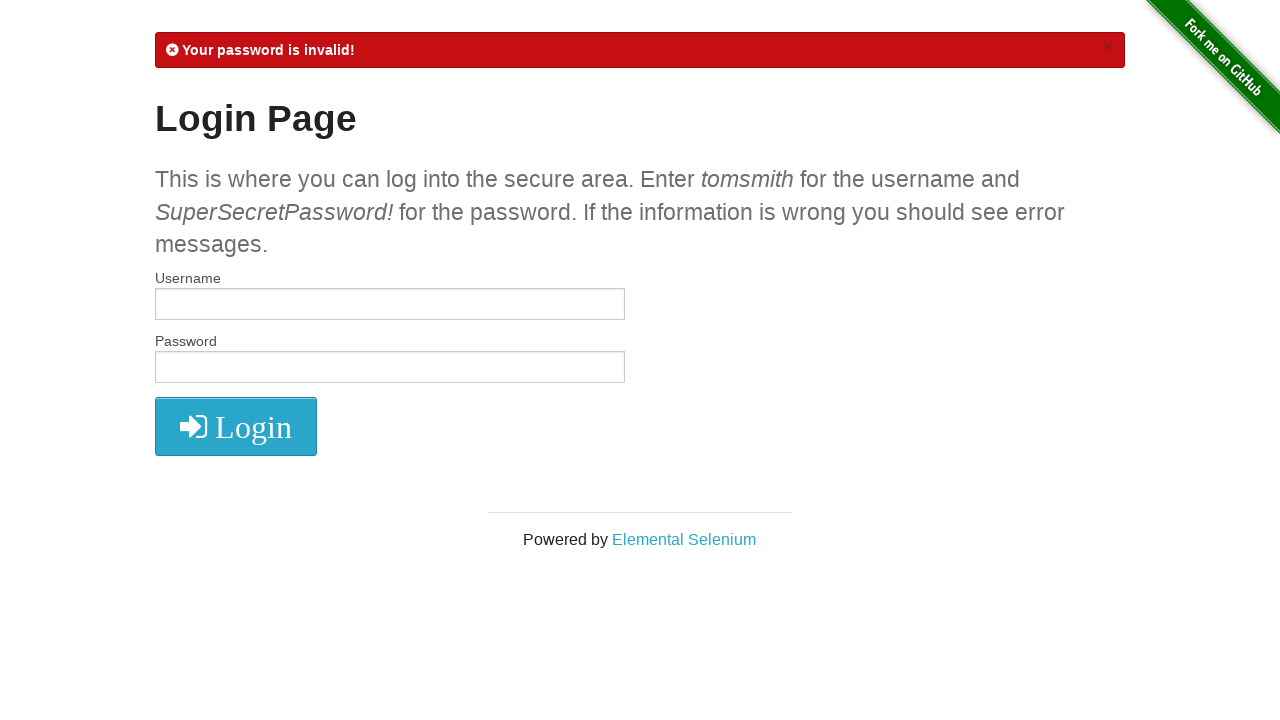

Verified error message contains 'Your password is invalid!'
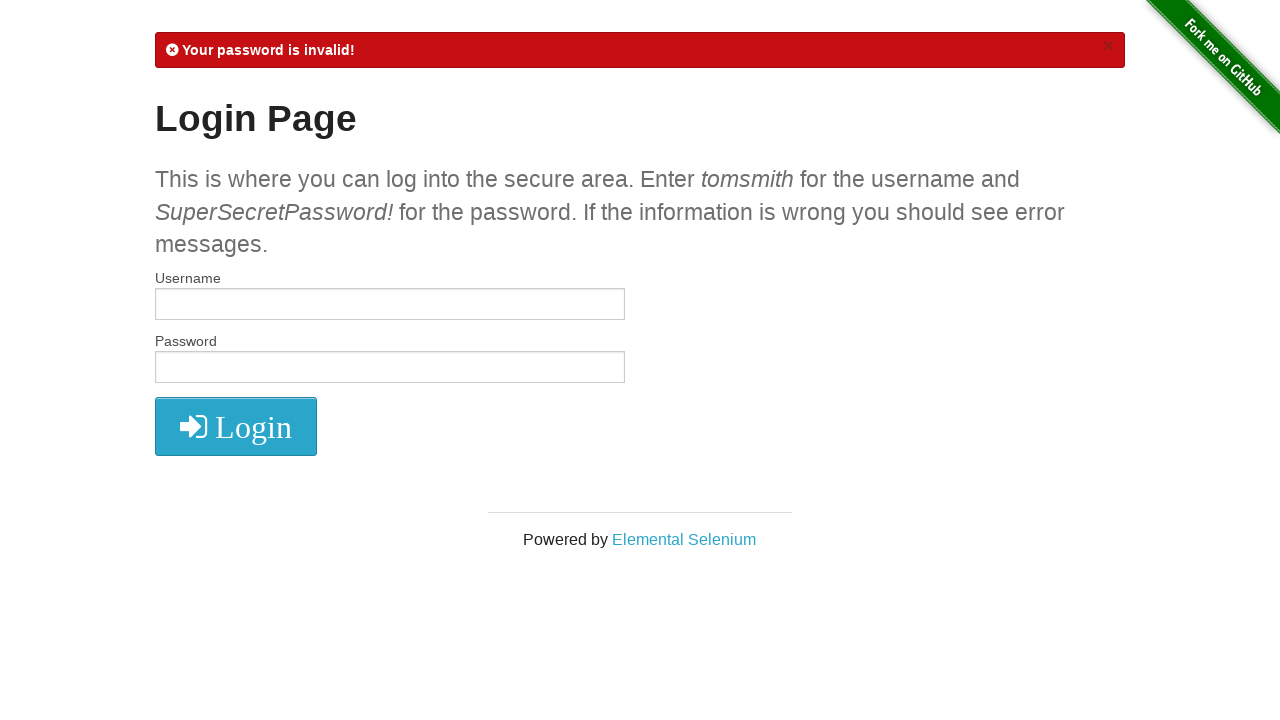

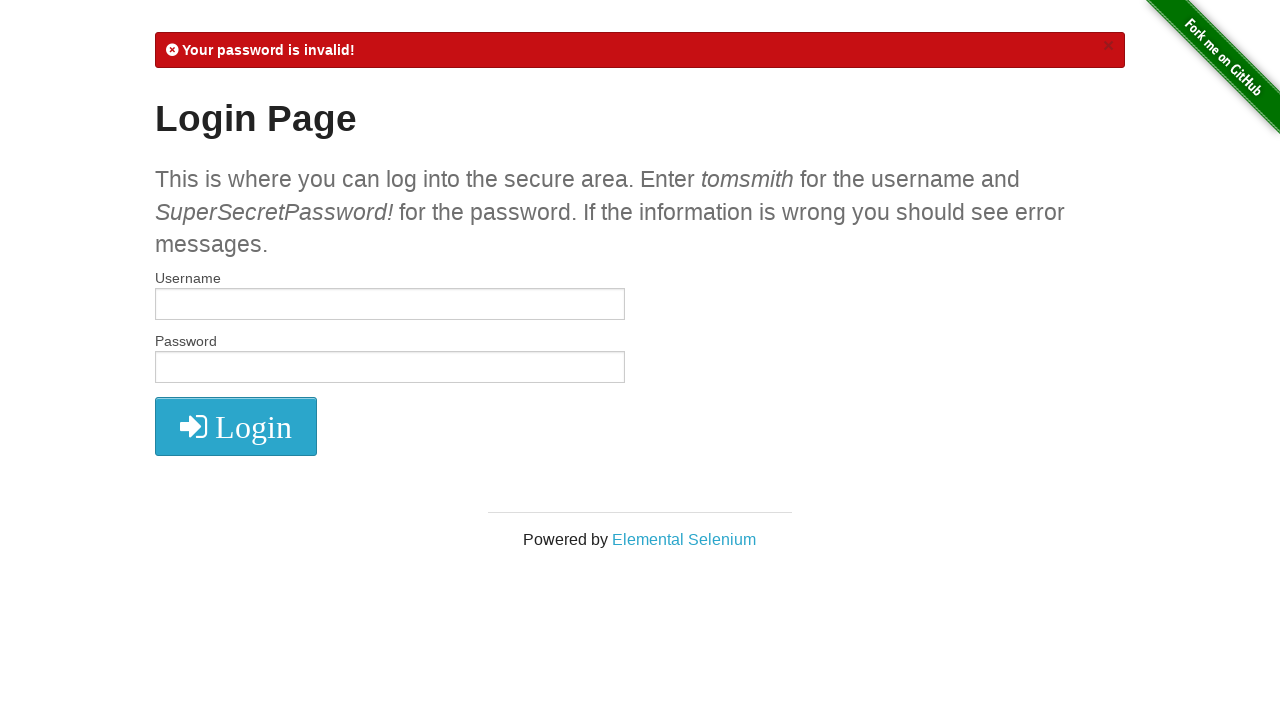